Tests JavaScript scrolling functionality and validates that the sum of values in a table matches the displayed total amount

Starting URL: https://rahulshettyacademy.com/AutomationPractice/

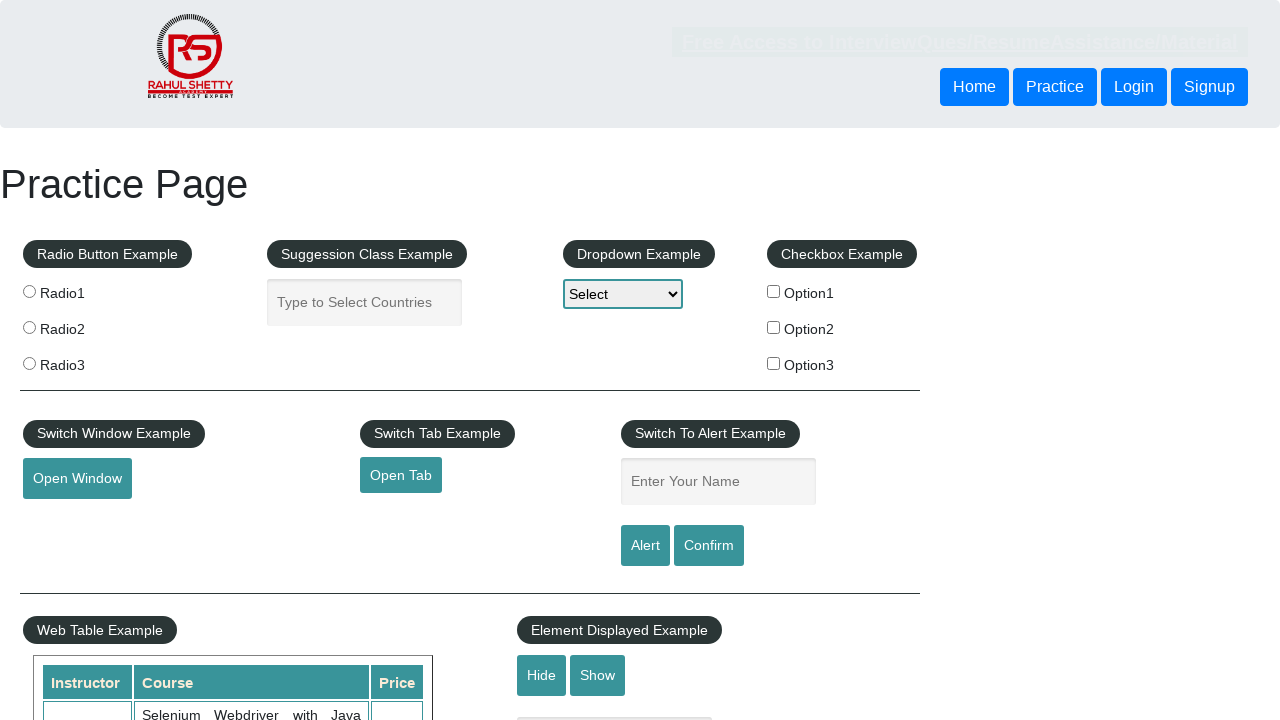

Scrolled down the page by 500 pixels
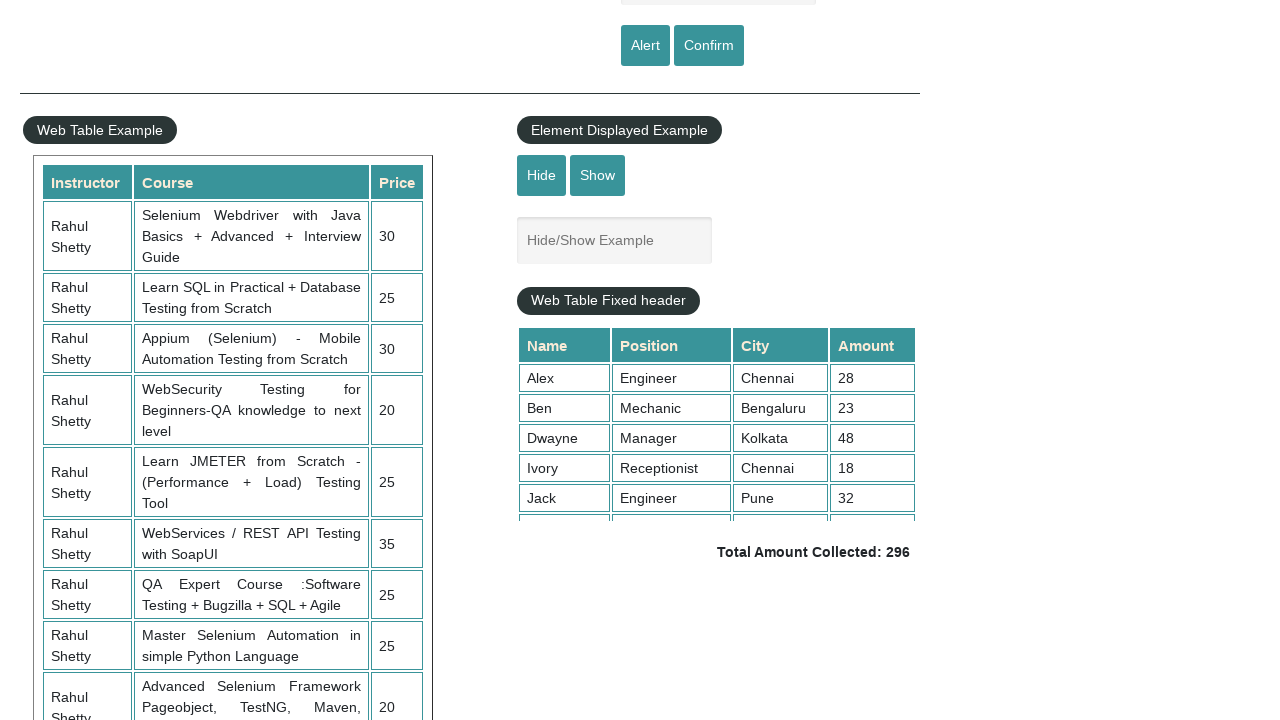

Scrolled within the fixed table element to position 5000
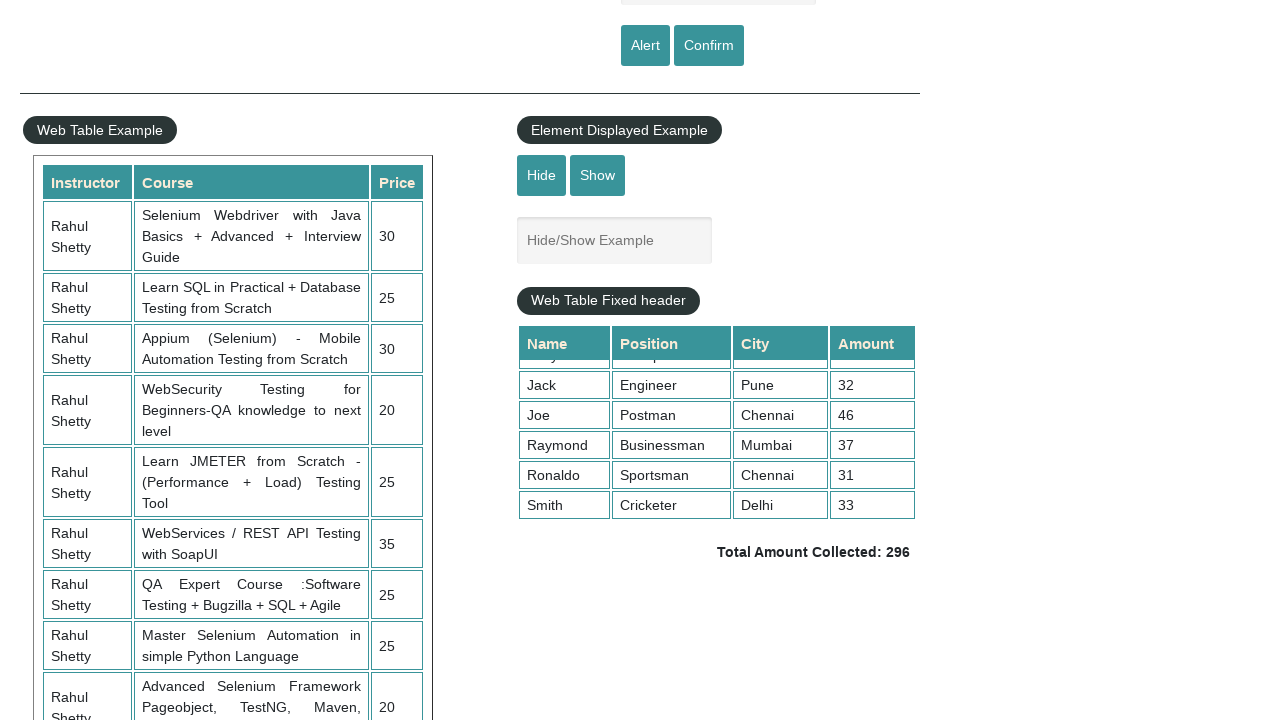

Table column (4th cell) is now visible
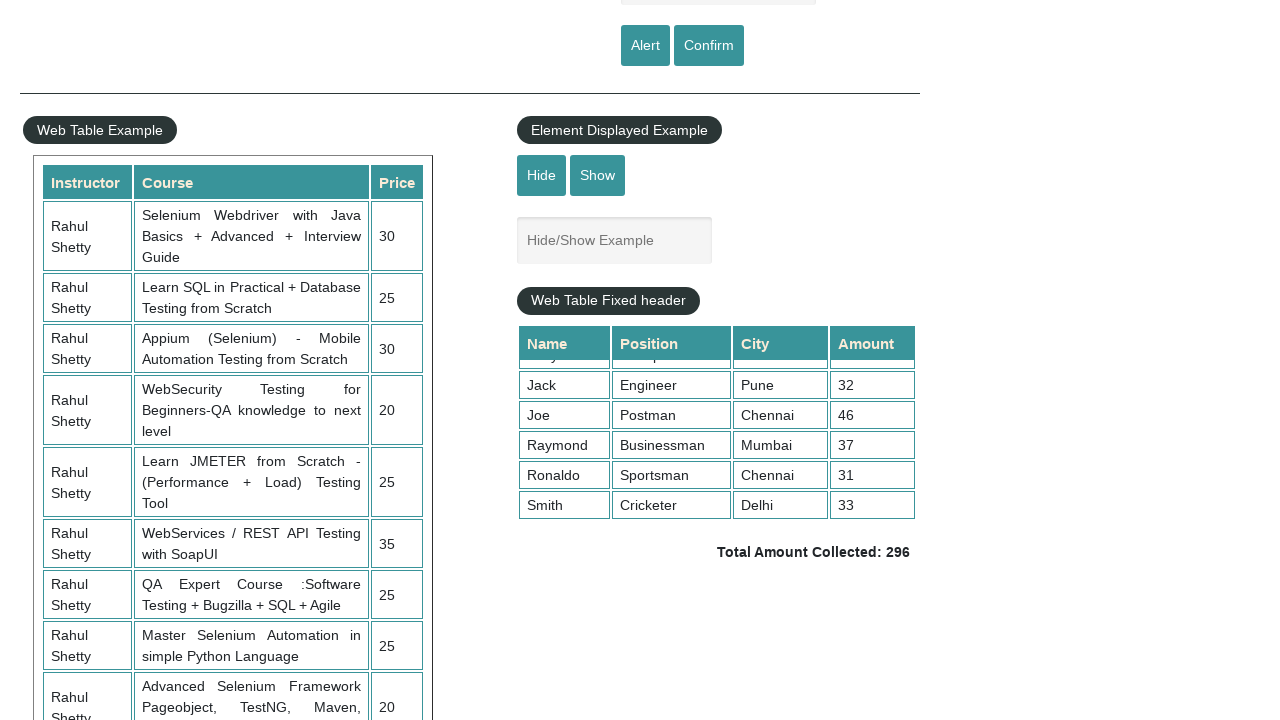

Retrieved all values from the 4th column (9 cells)
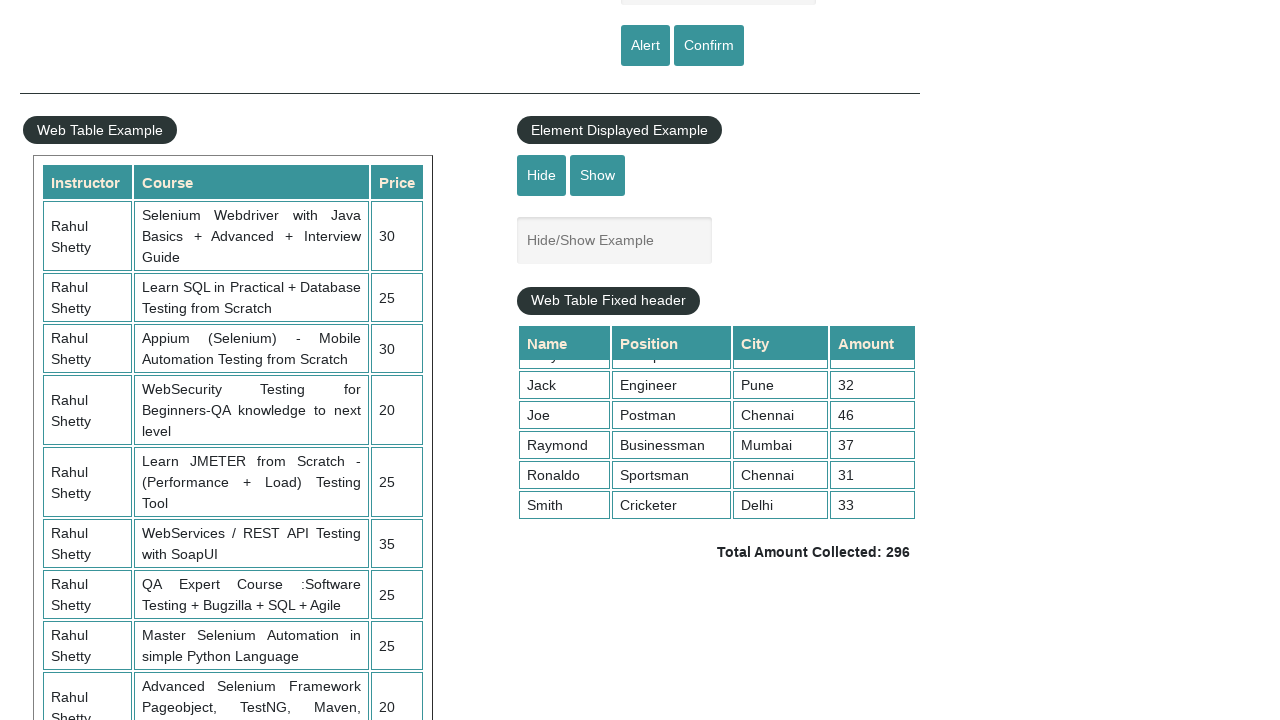

Calculated sum of all values in 4th column: 296
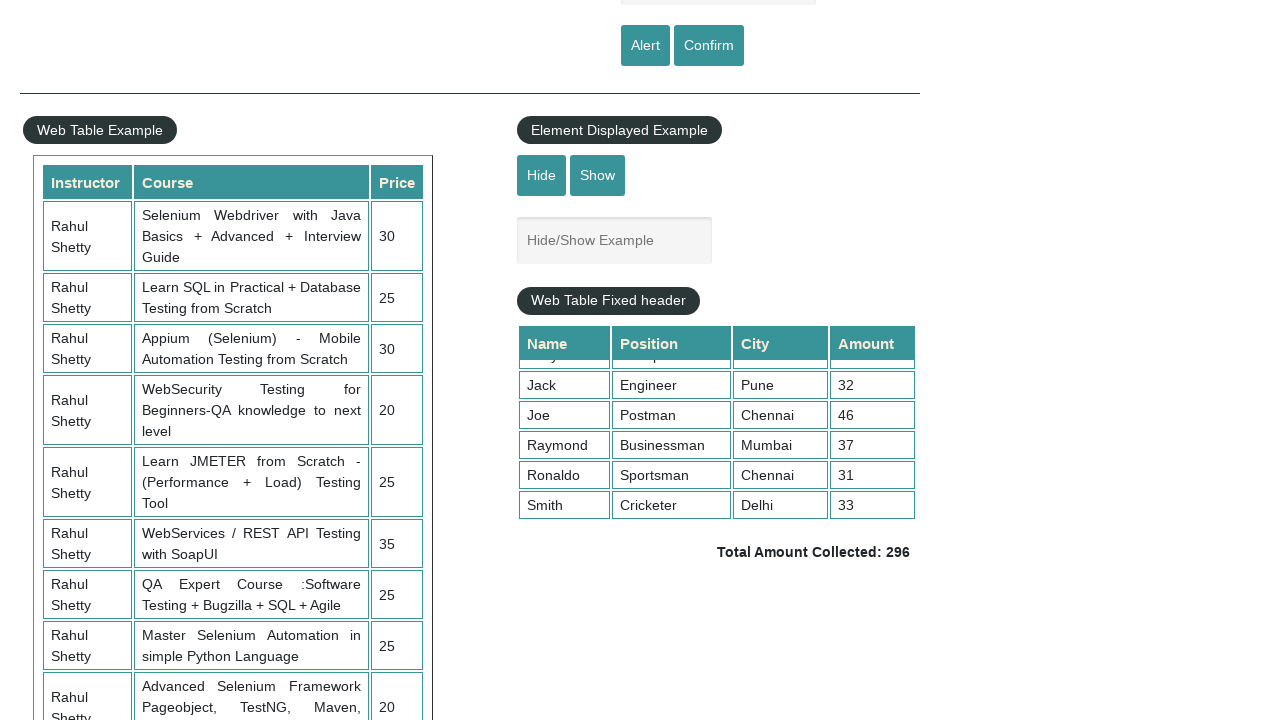

Retrieved displayed total amount text:  Total Amount Collected: 296 
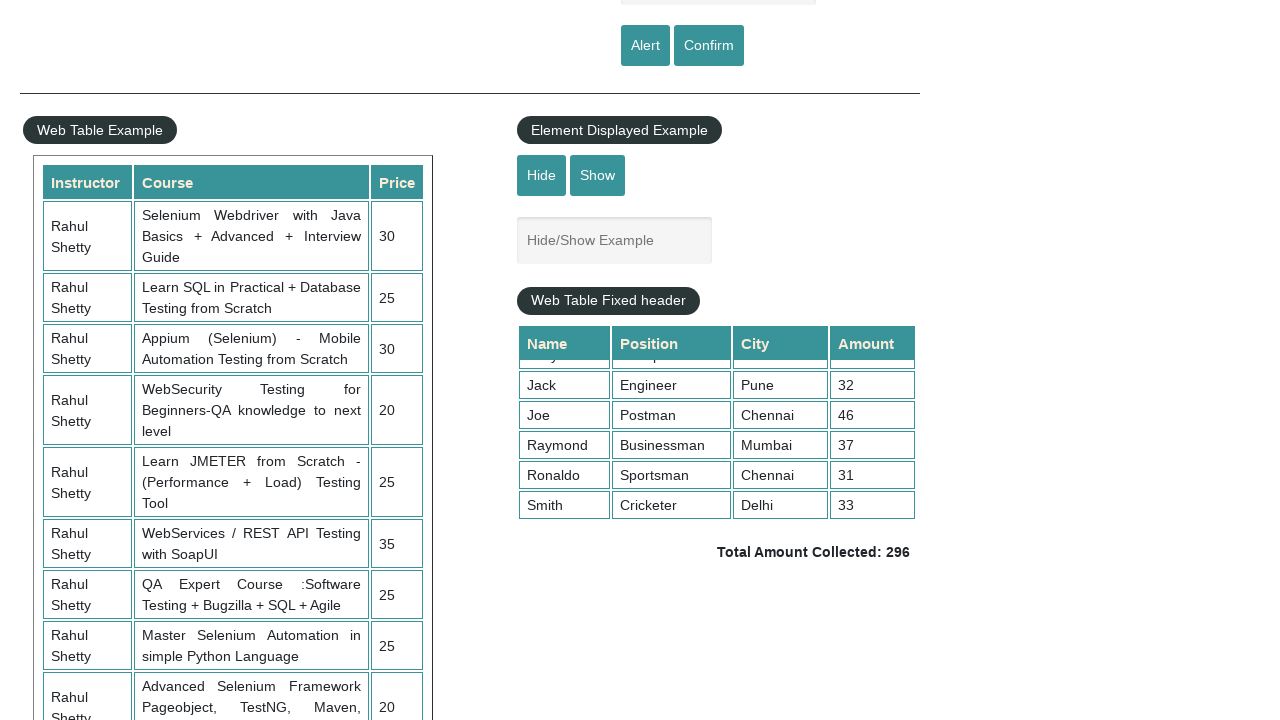

Parsed displayed total value: 296
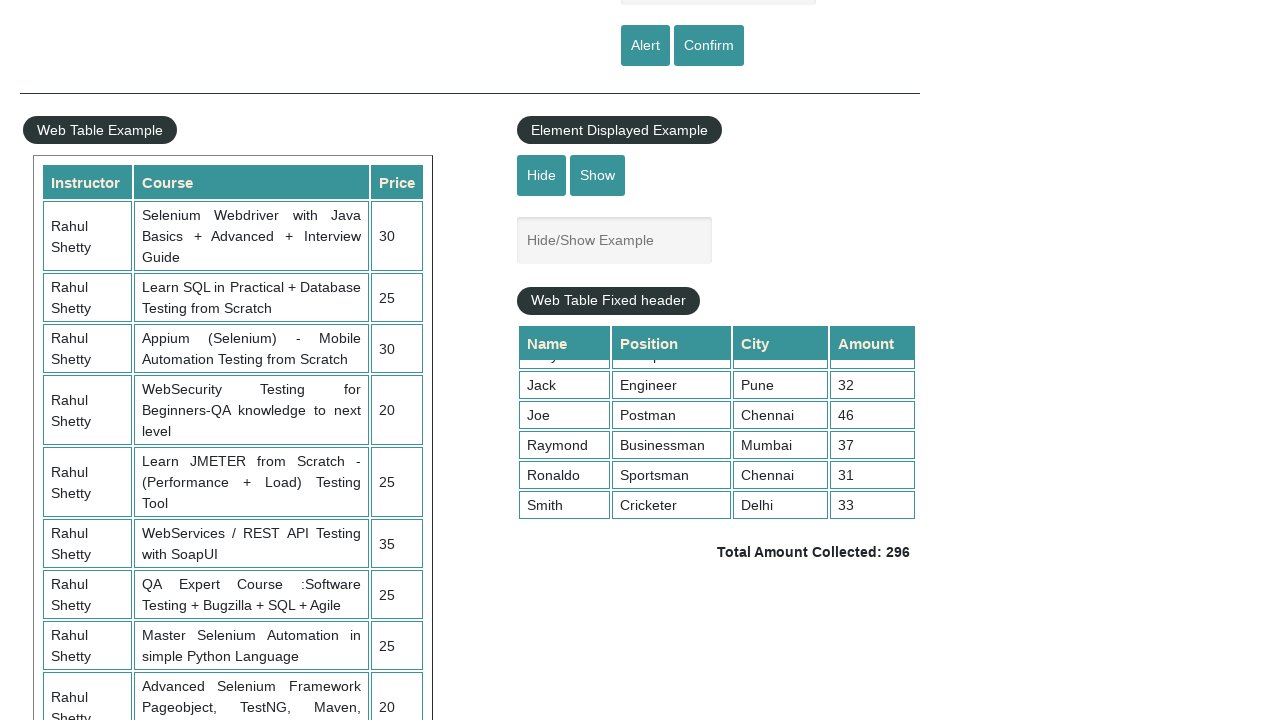

Assertion passed: calculated sum (296) matches displayed total (296)
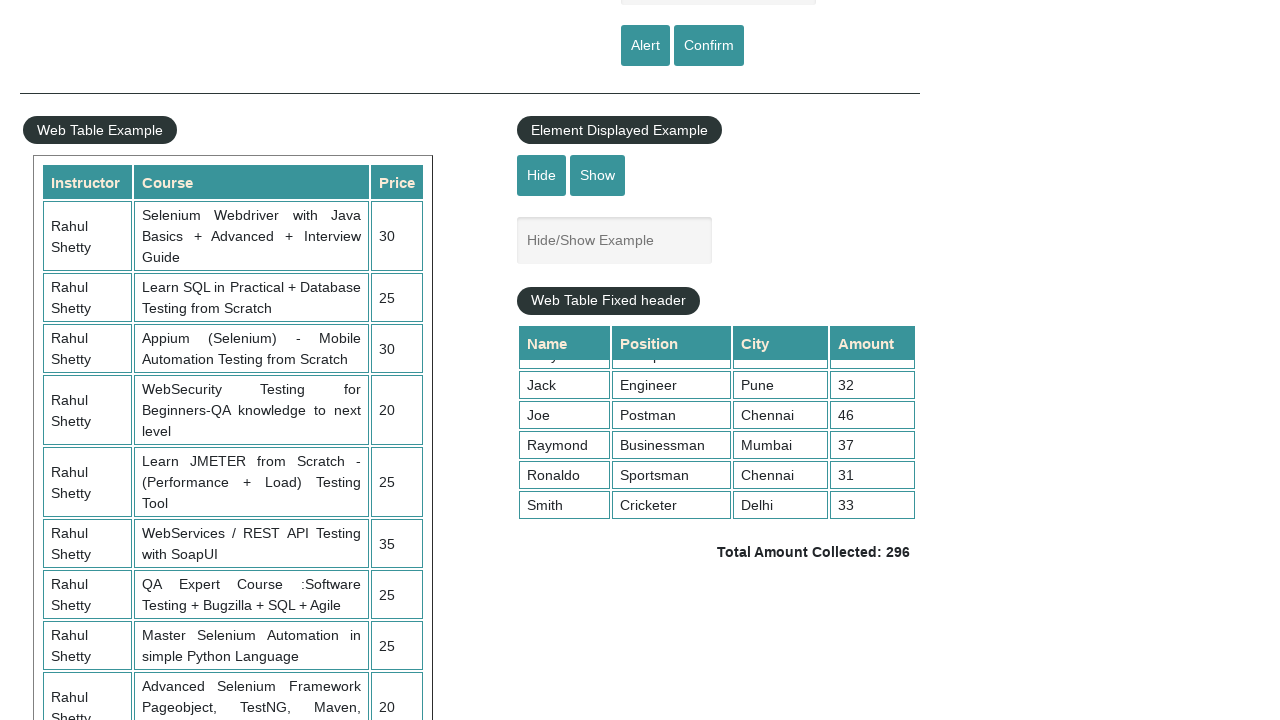

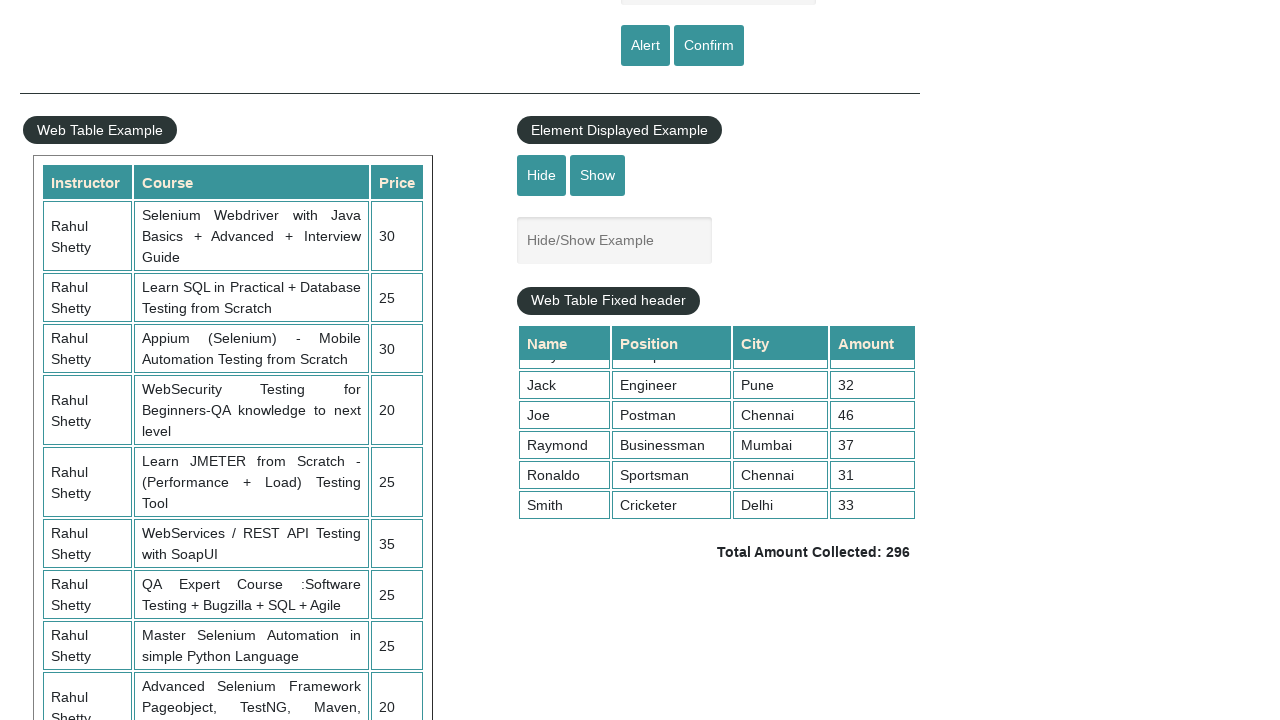